Tests a math quiz form by reading two numbers from the page, calculating their sum, selecting the correct answer from a dropdown, and submitting the form.

Starting URL: http://suninjuly.github.io/selects1.html

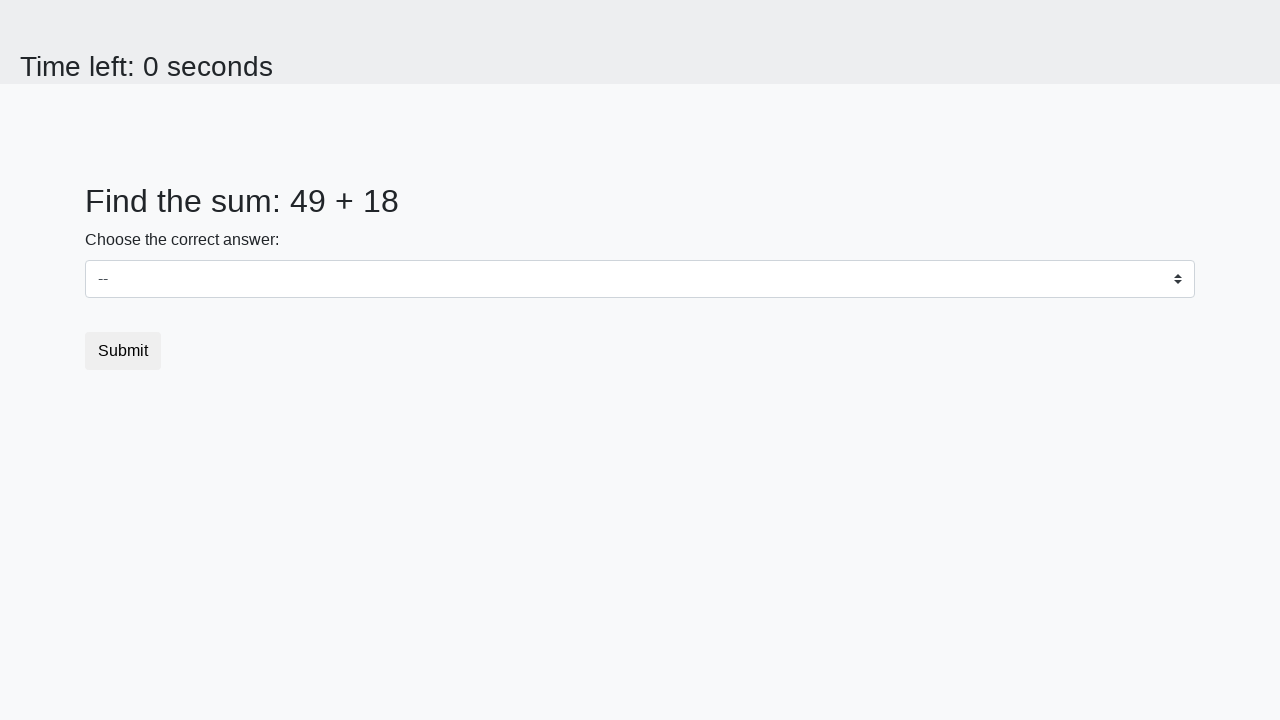

Retrieved first number from page
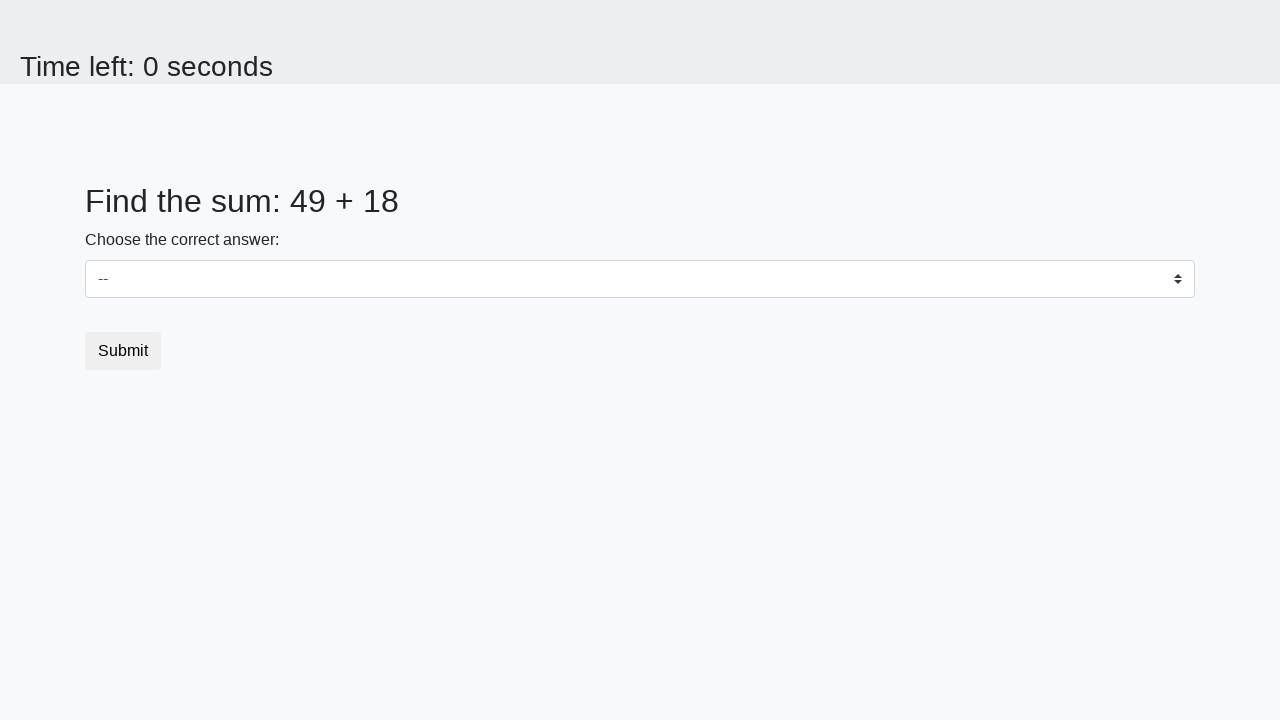

Retrieved second number from page
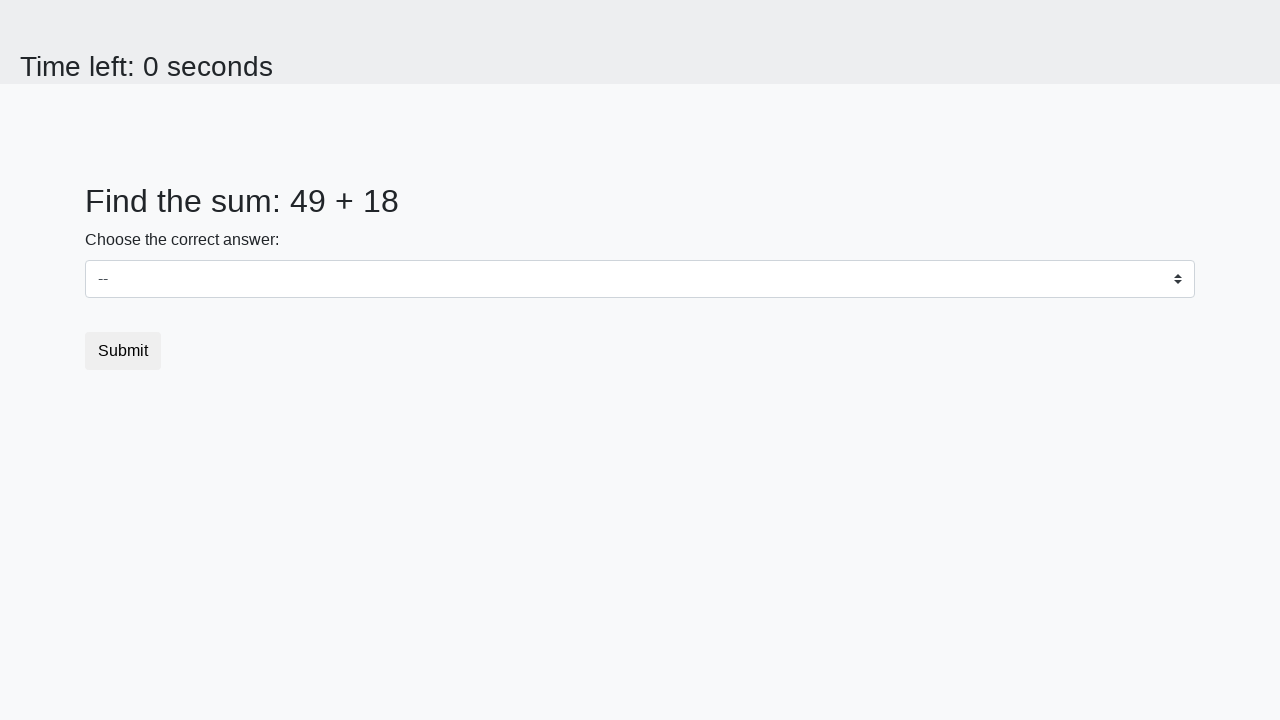

Calculated sum: 49 + 18 = 67
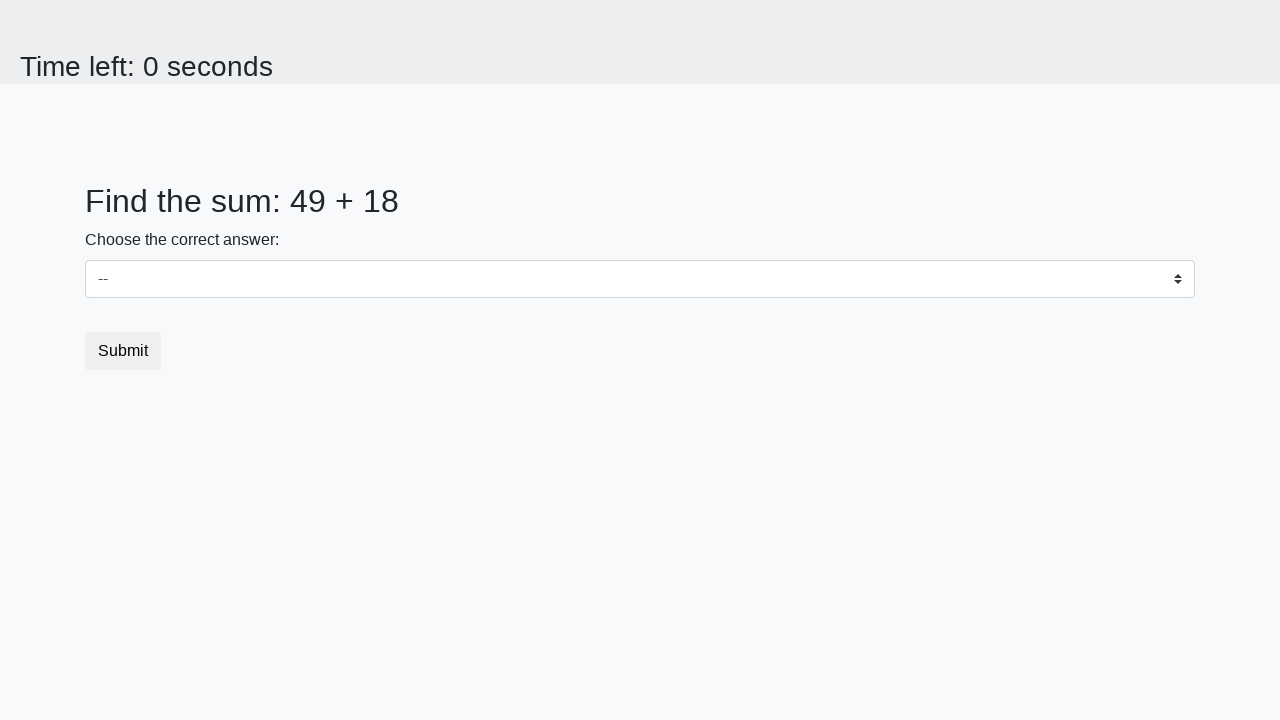

Clicked on select dropdown to open it at (640, 279) on select
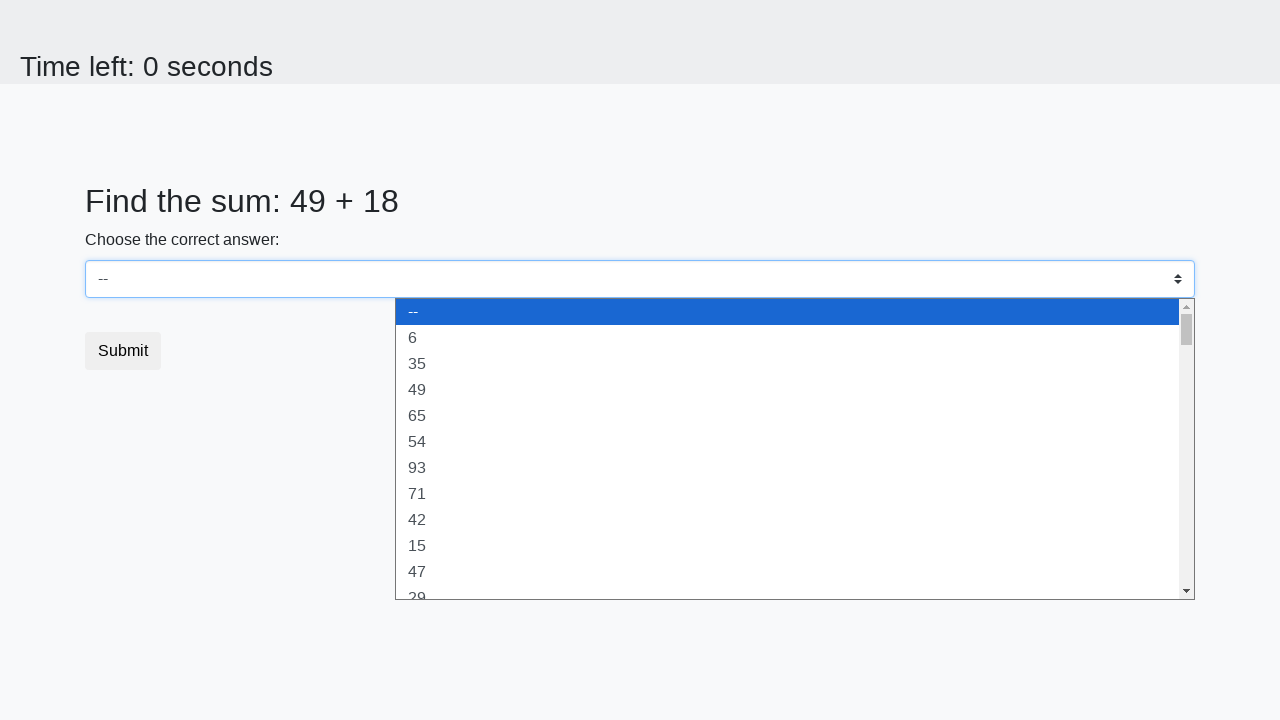

Selected answer 67 from dropdown on select
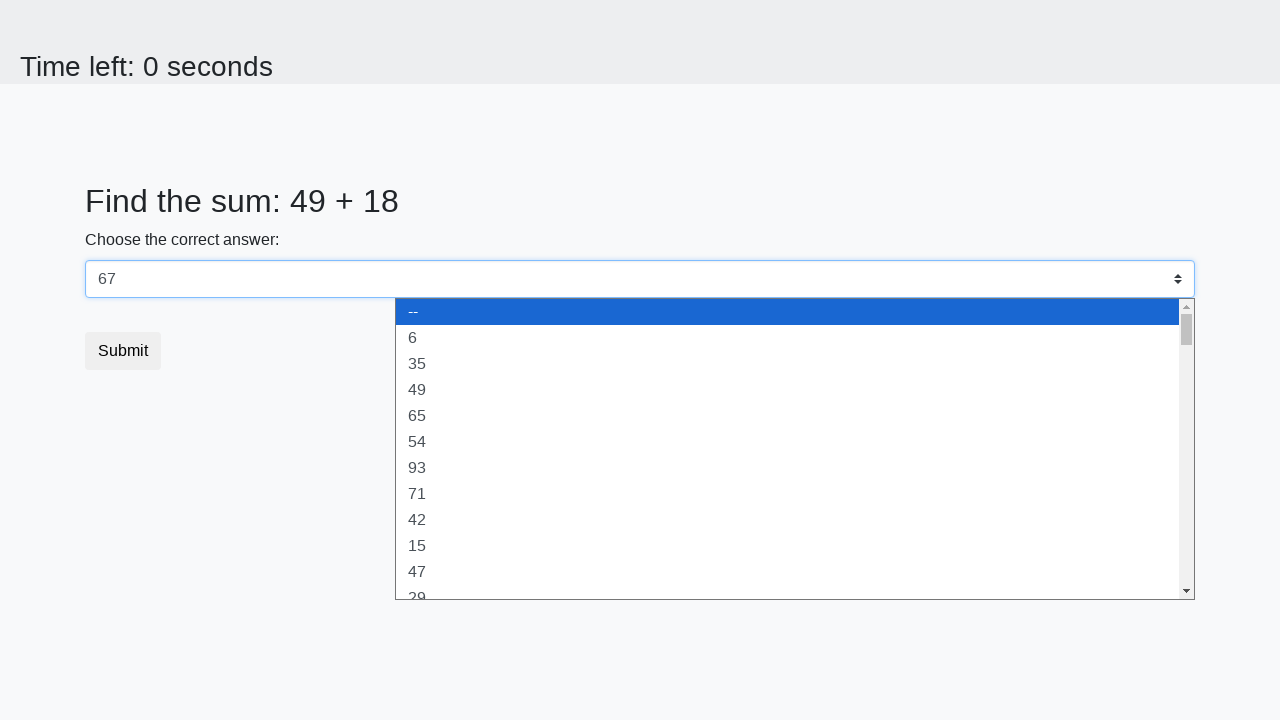

Clicked submit button to submit the form at (123, 351) on button.btn
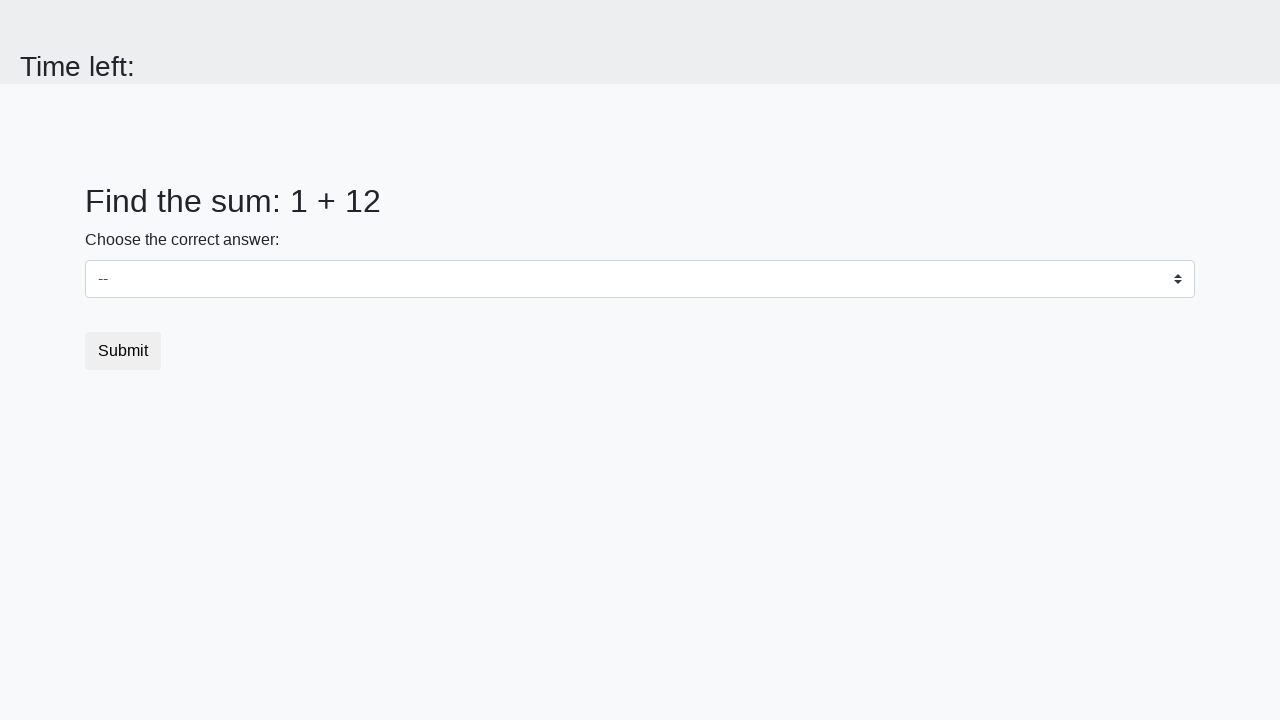

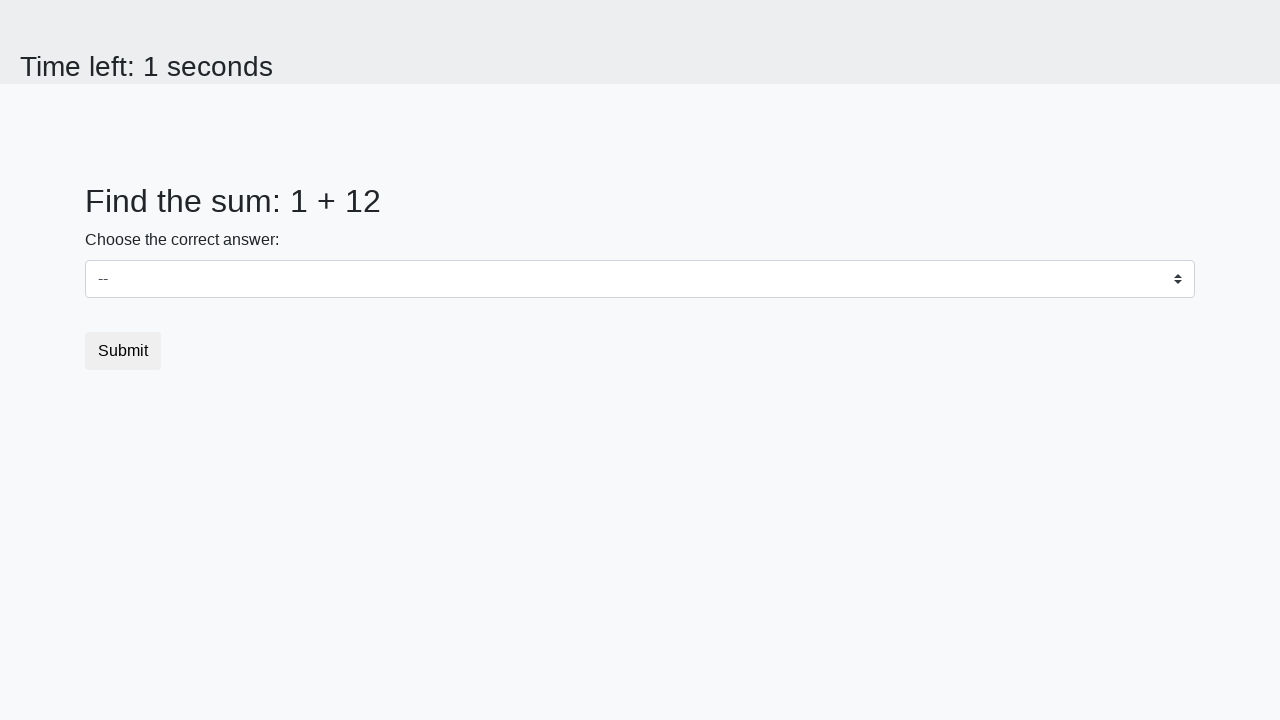